Tests context menu functionality by navigating to the context menu page, right-clicking on a specific area, and accepting the alert that appears

Starting URL: https://the-internet.herokuapp.com/

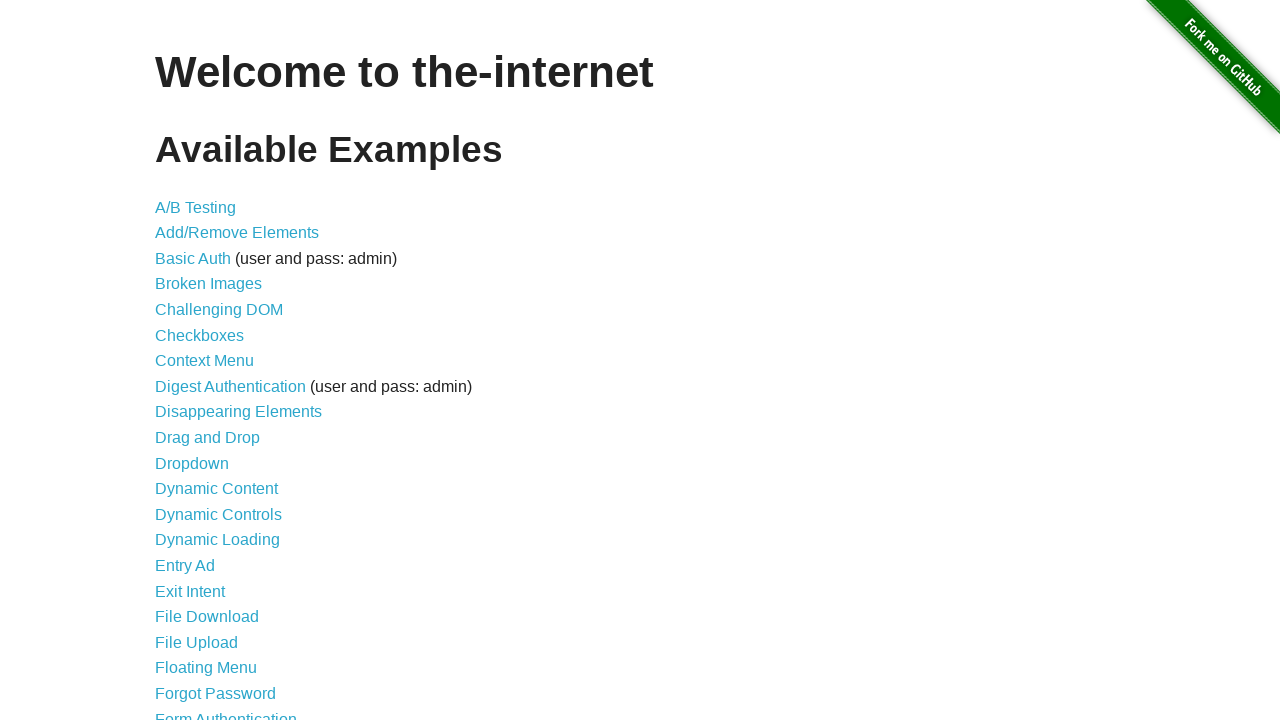

Clicked on context menu link at (204, 361) on a[href='/context_menu']
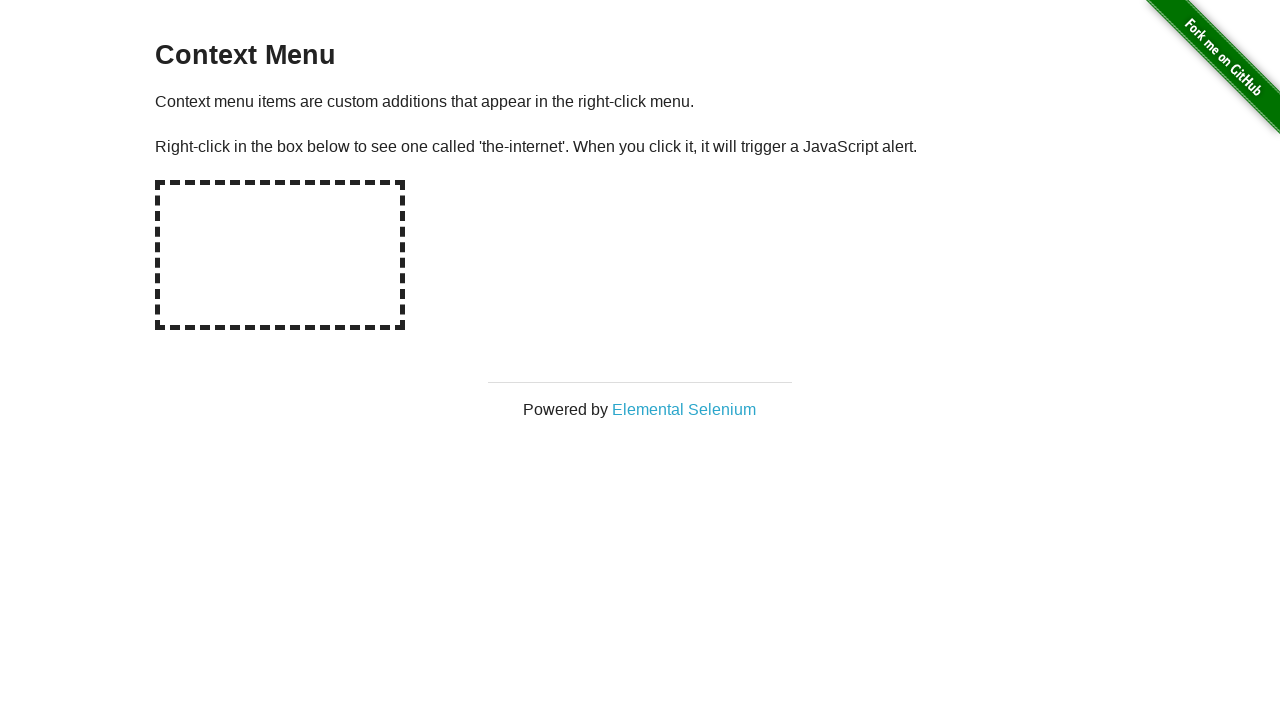

Right-clicked on context menu hot spot area at (280, 255) on #hot-spot
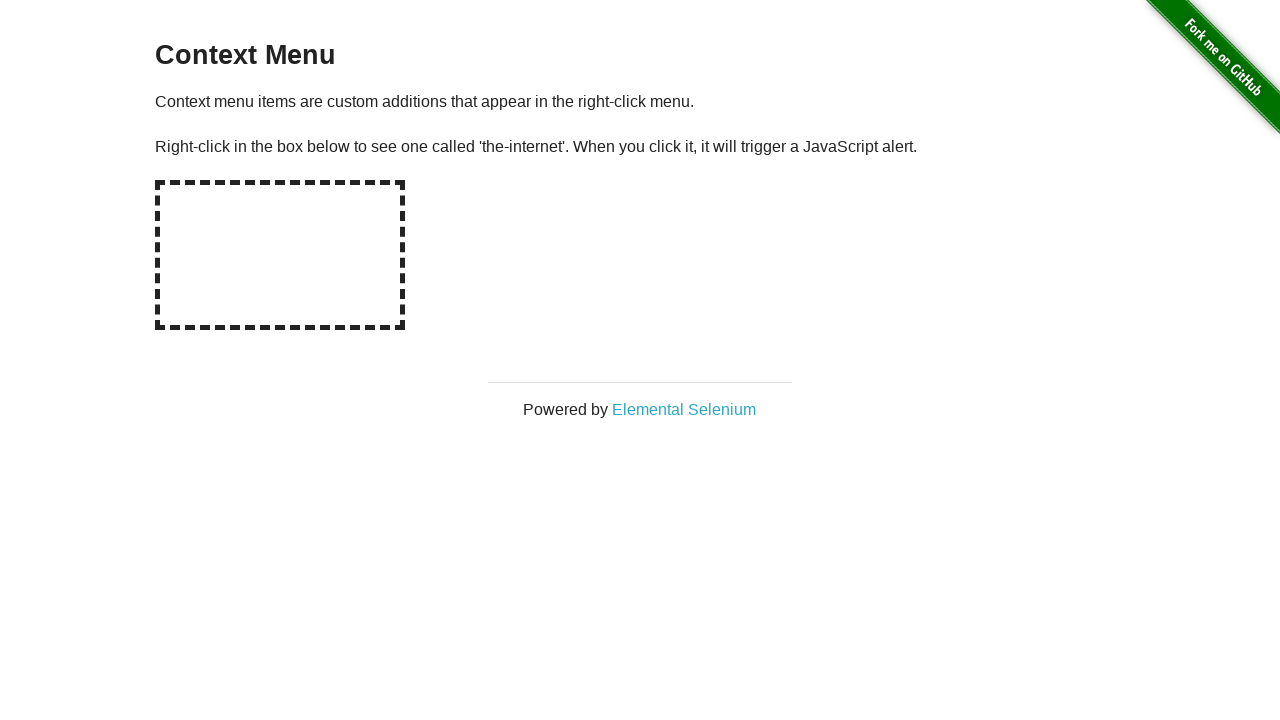

Set up dialog handler to accept alerts
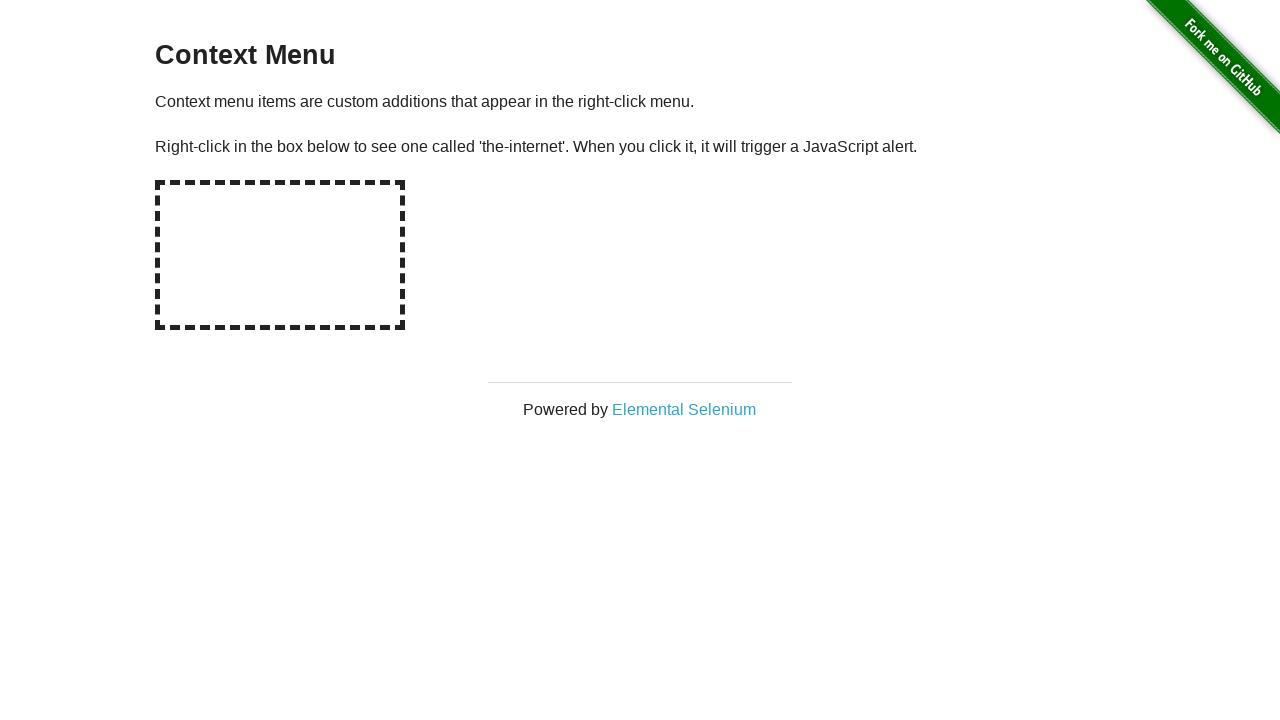

Right-clicked on hot spot again to trigger alert dialog at (280, 255) on #hot-spot
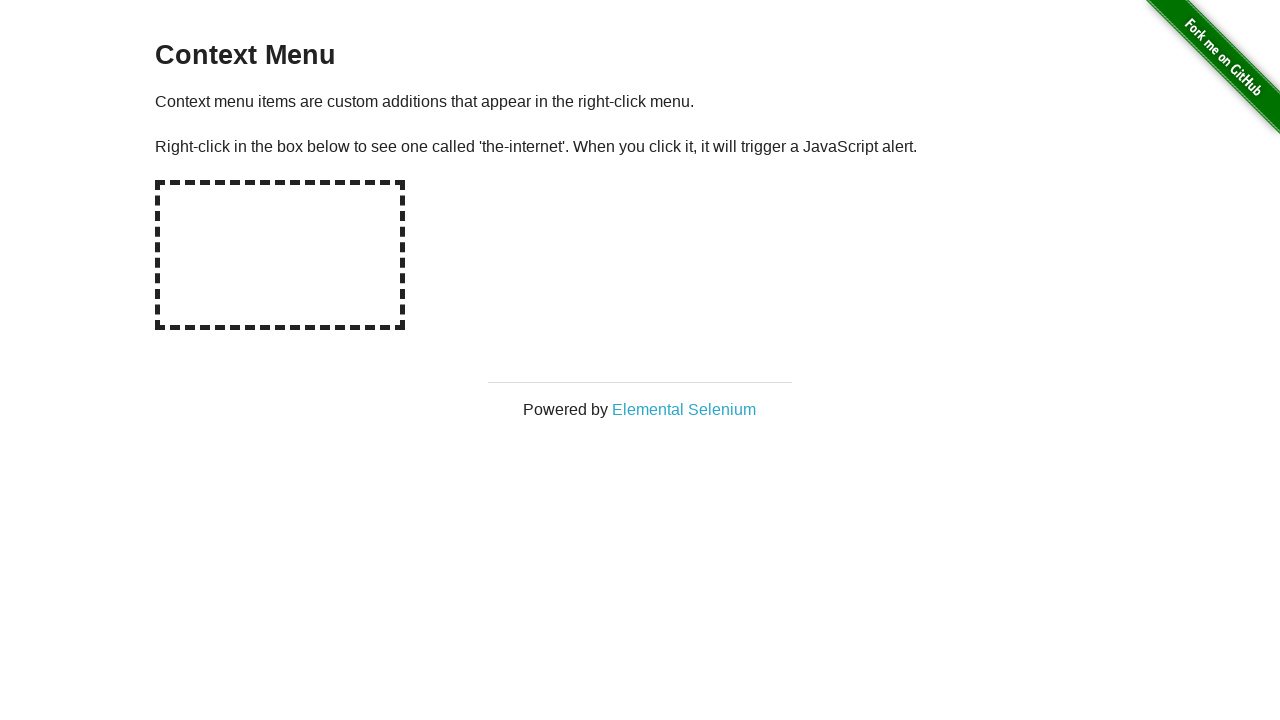

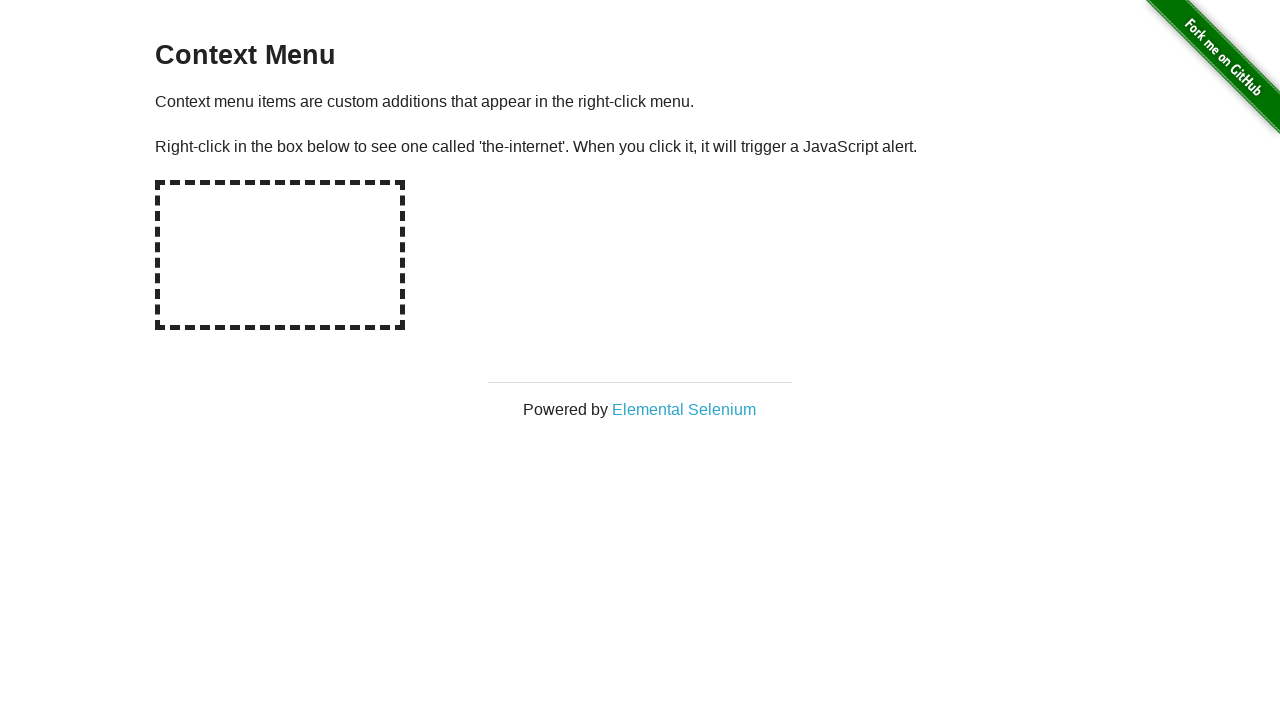